Tests the user registration flow on ParaBank by clicking the Register link, filling out all required fields (name, address, phone, SSN, username, password), submitting the form, and verifying the welcome message appears.

Starting URL: https://parabank.parasoft.com/parabank/index.htm

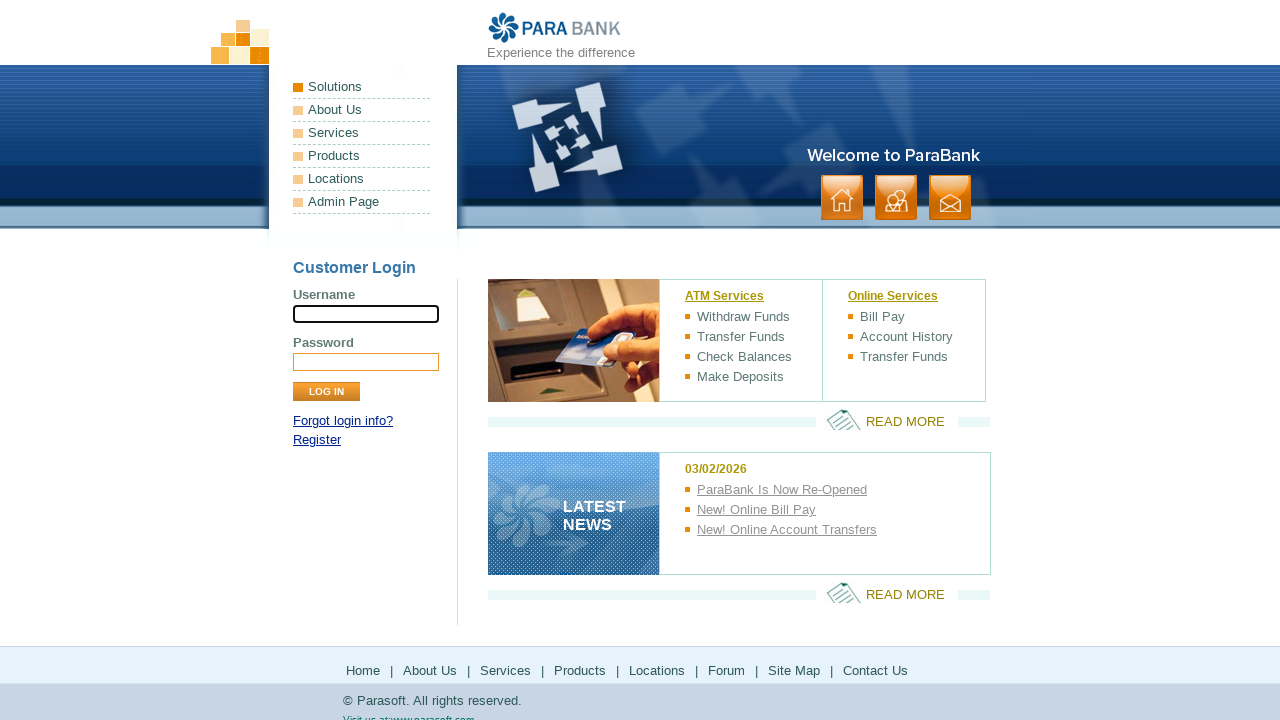

Clicked Register link at (317, 440) on text=Register
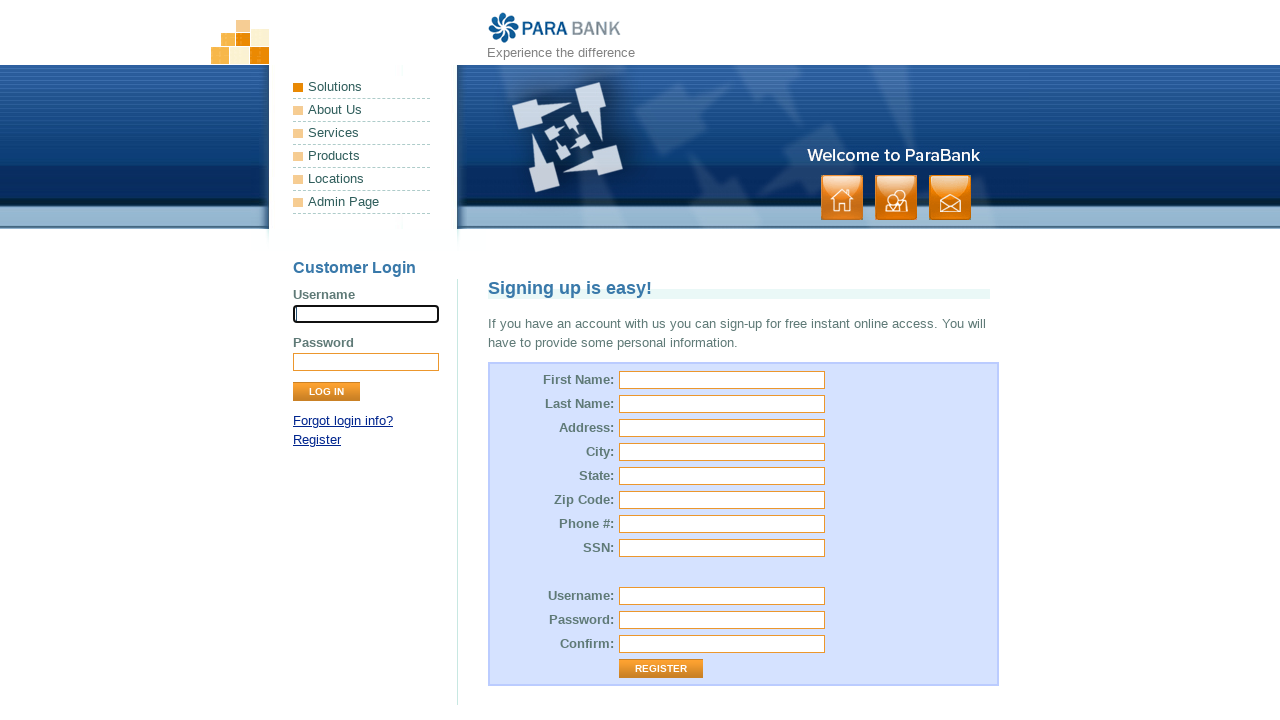

Filled First Name field with 'Ahmet' on input[name='customer.firstName']
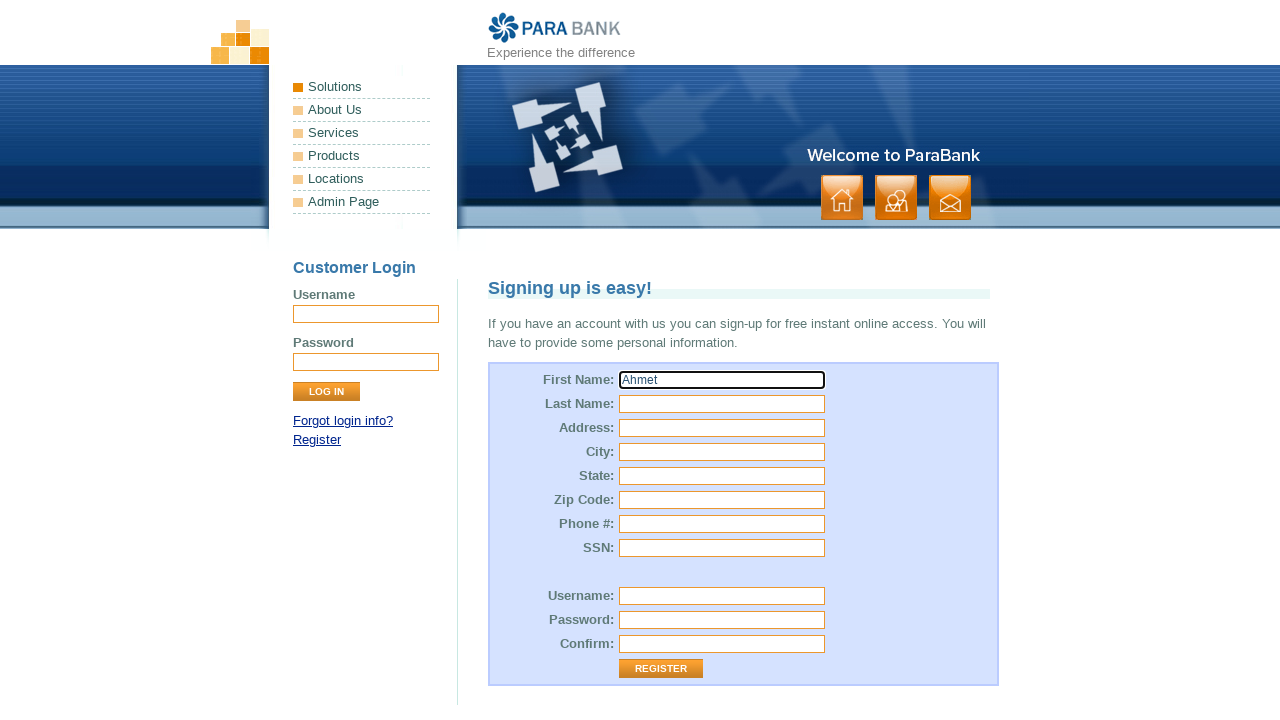

Filled Last Name field with 'Yilmaz' on #customer\.lastName
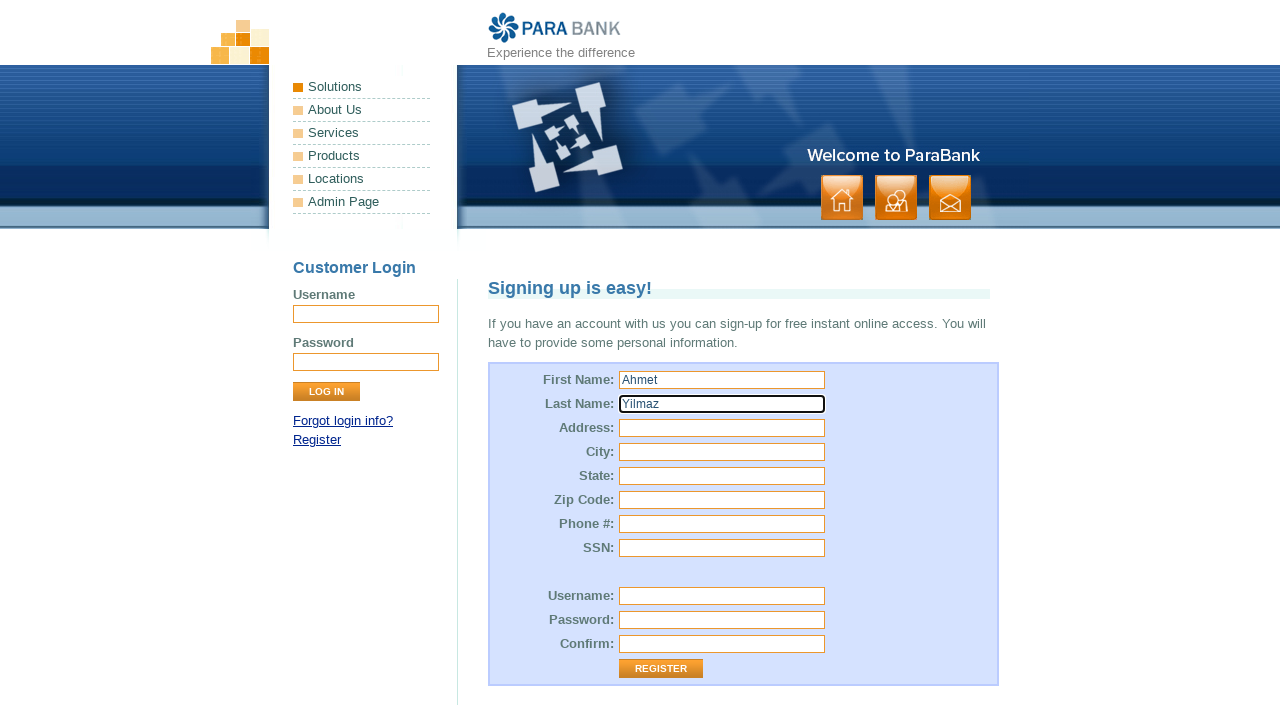

Filled Address field with '123 Main Street' on #customer\.address\.street
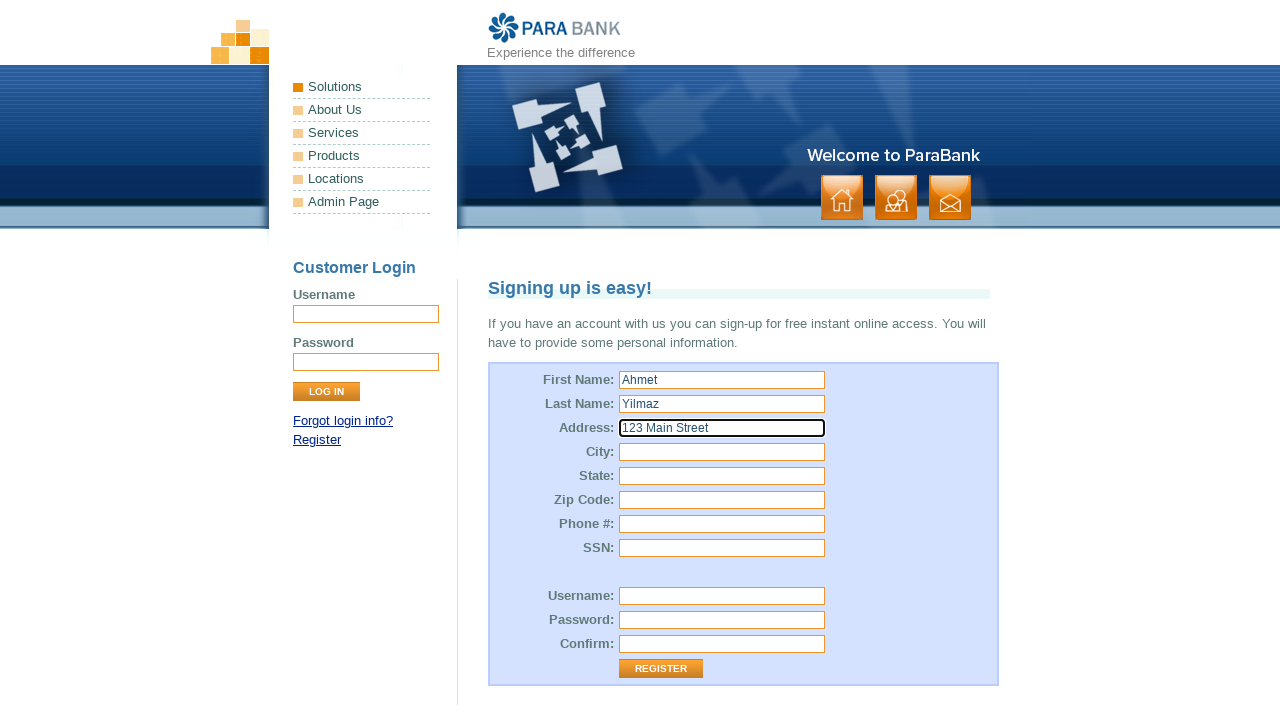

Filled City field with 'Istanbul' on input[name='customer.address.city']
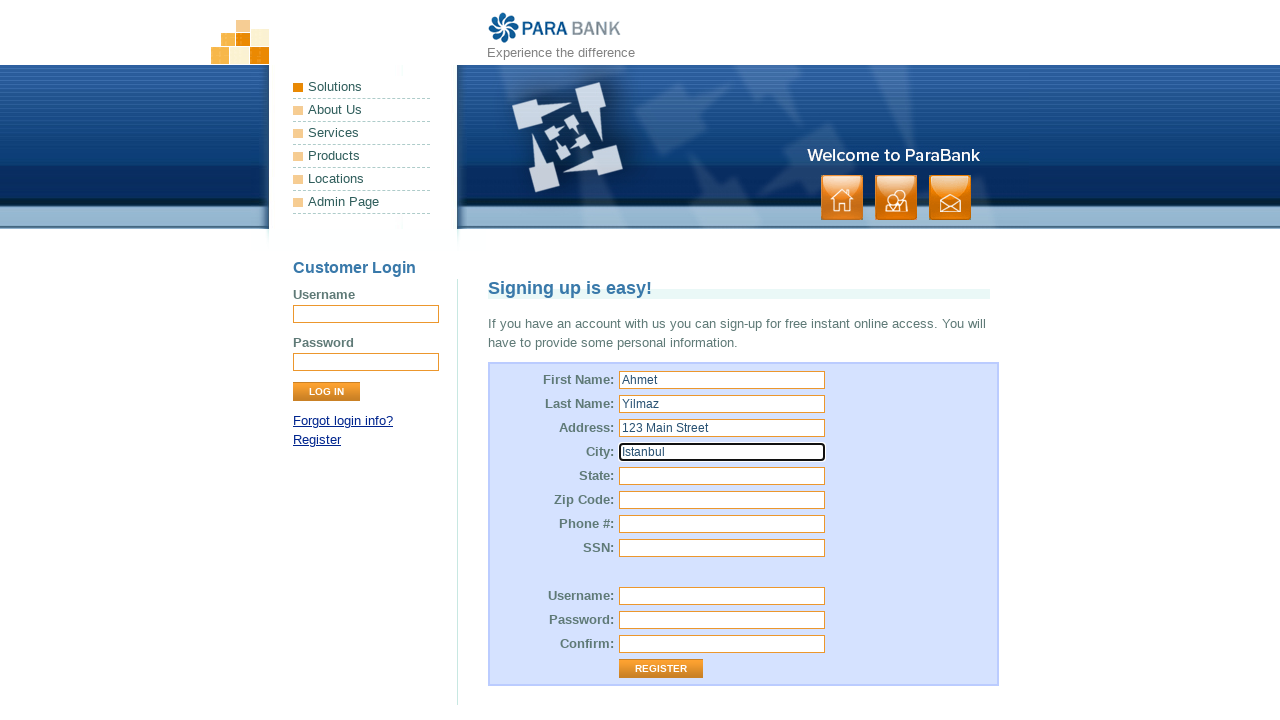

Filled State field with 'Istanbul' on #customer\.address\.state
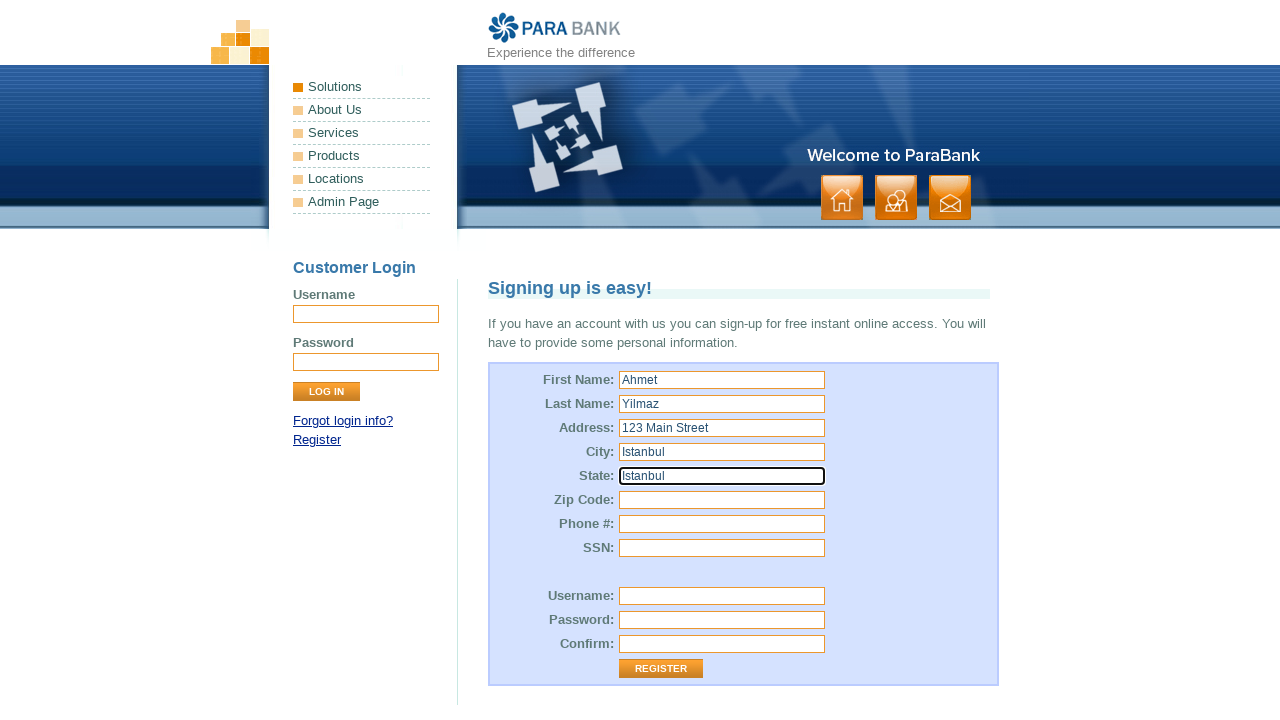

Filled Zip Code field with '34000' on #customer\.address\.zipCode
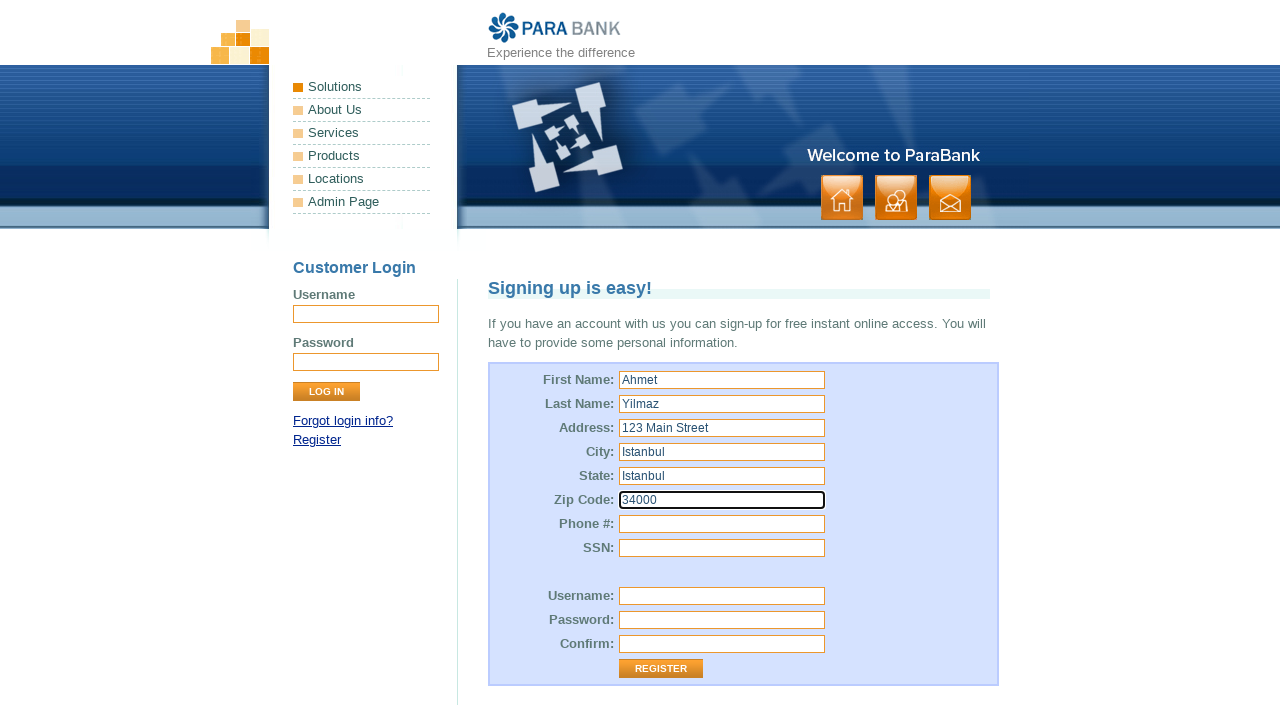

Filled Phone Number field with '5551234567' on #customer\.phoneNumber
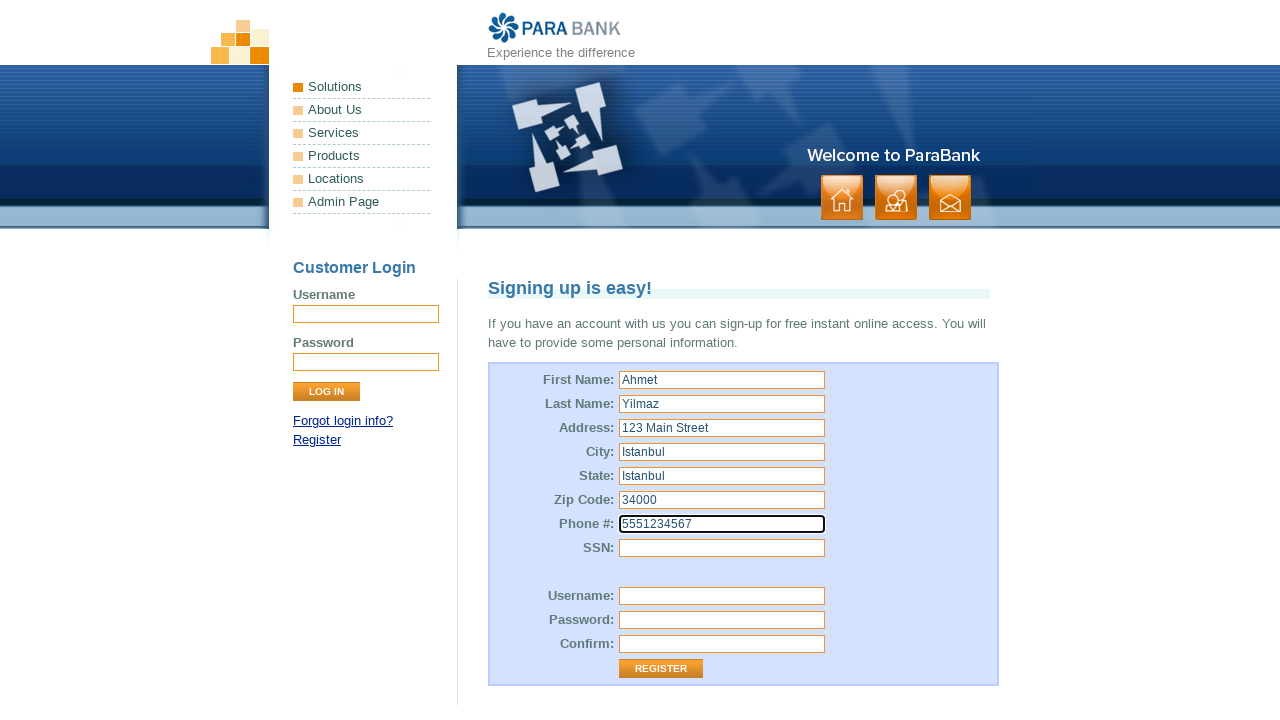

Filled SSN field with '123456789' on #customer\.ssn
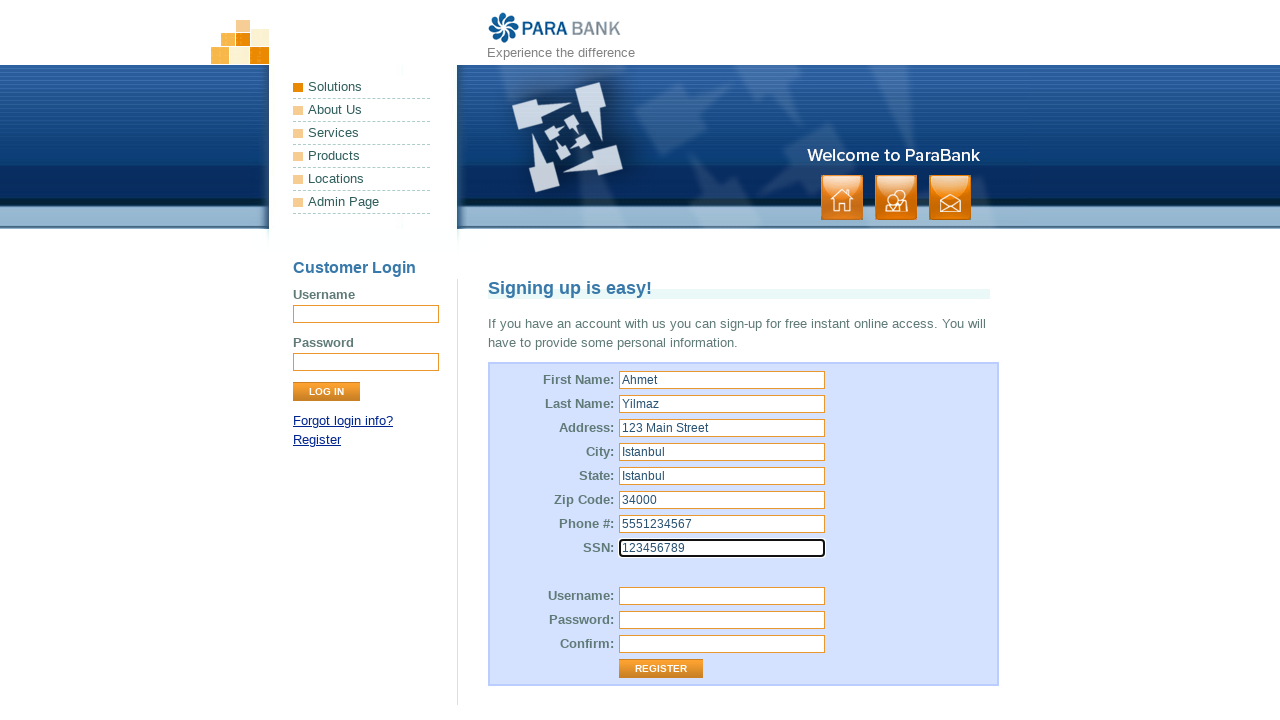

Filled Username field with 'testuser22060' on #customer\.username
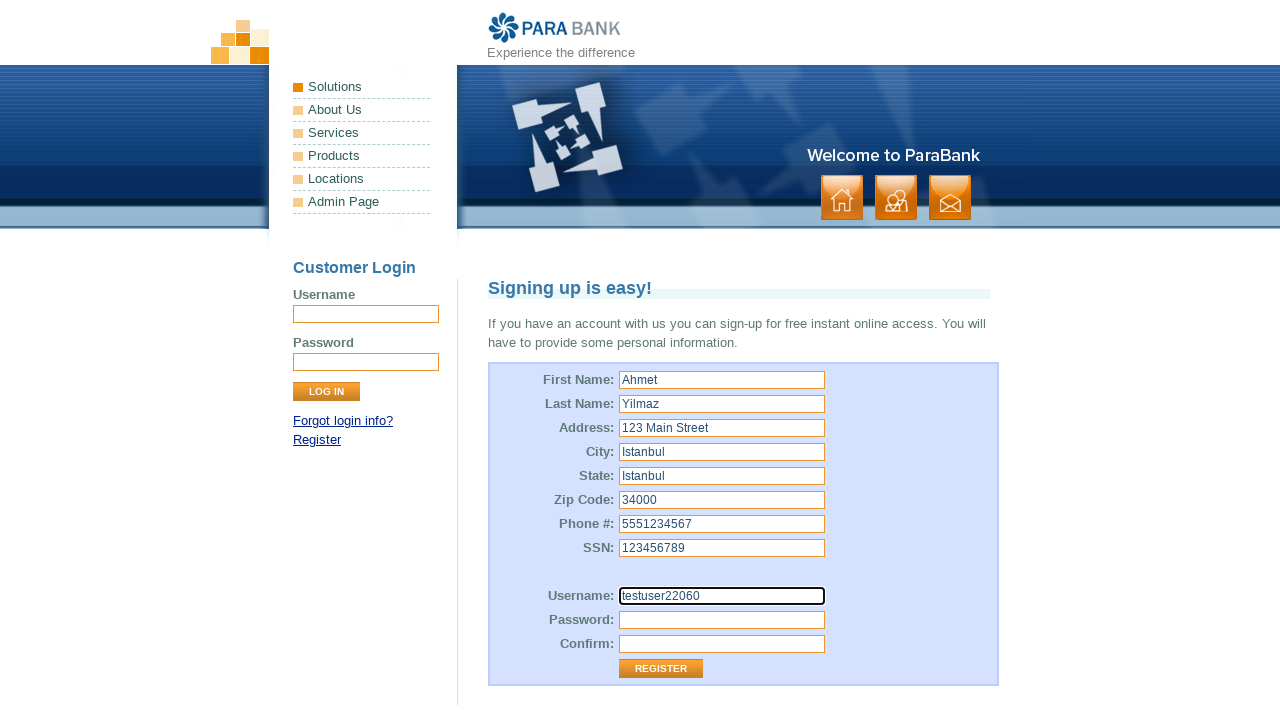

Filled Password field with 'TestPass123' on #customer\.password
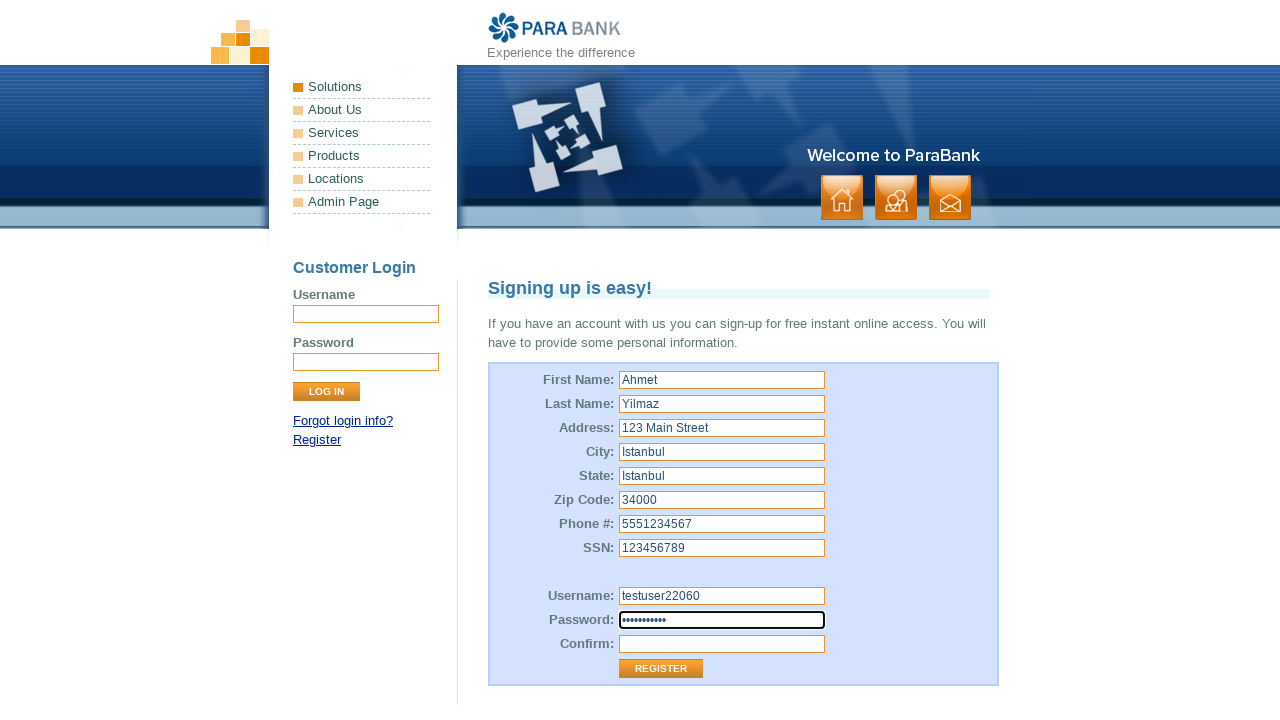

Filled Confirm Password field with 'TestPass123' on #repeatedPassword
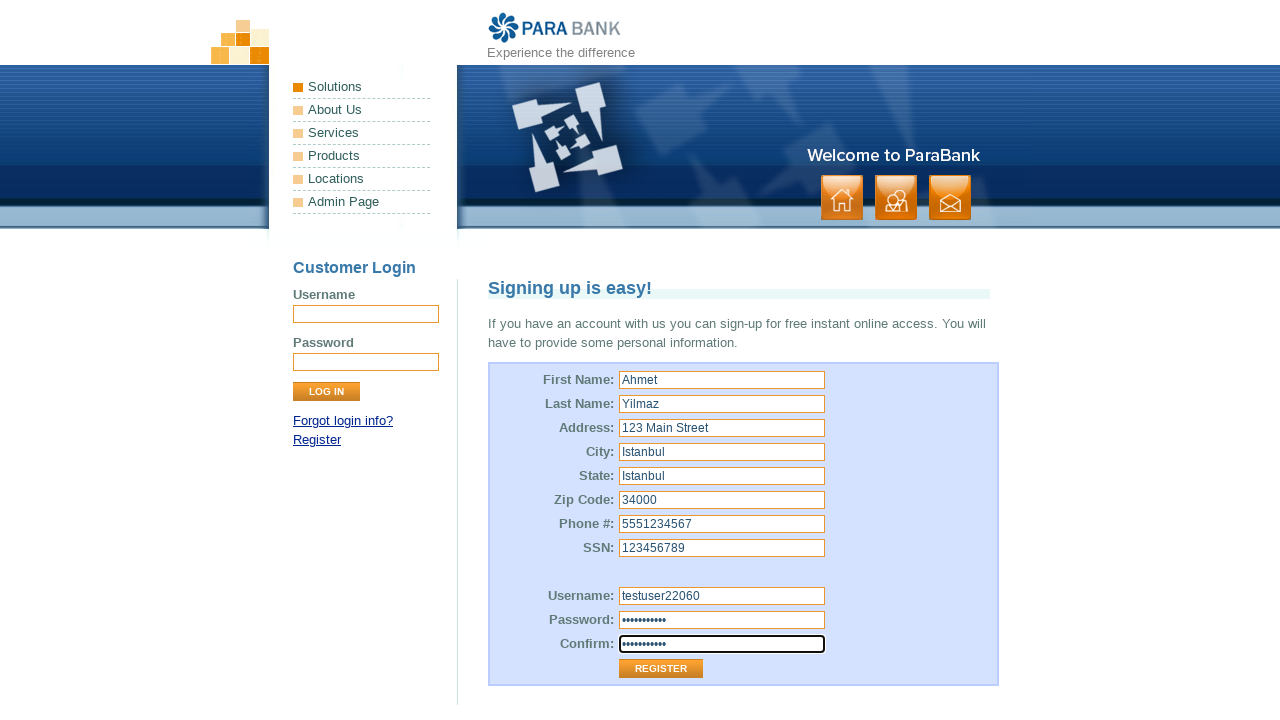

Clicked Register button to submit registration form at (661, 669) on [value='Register']
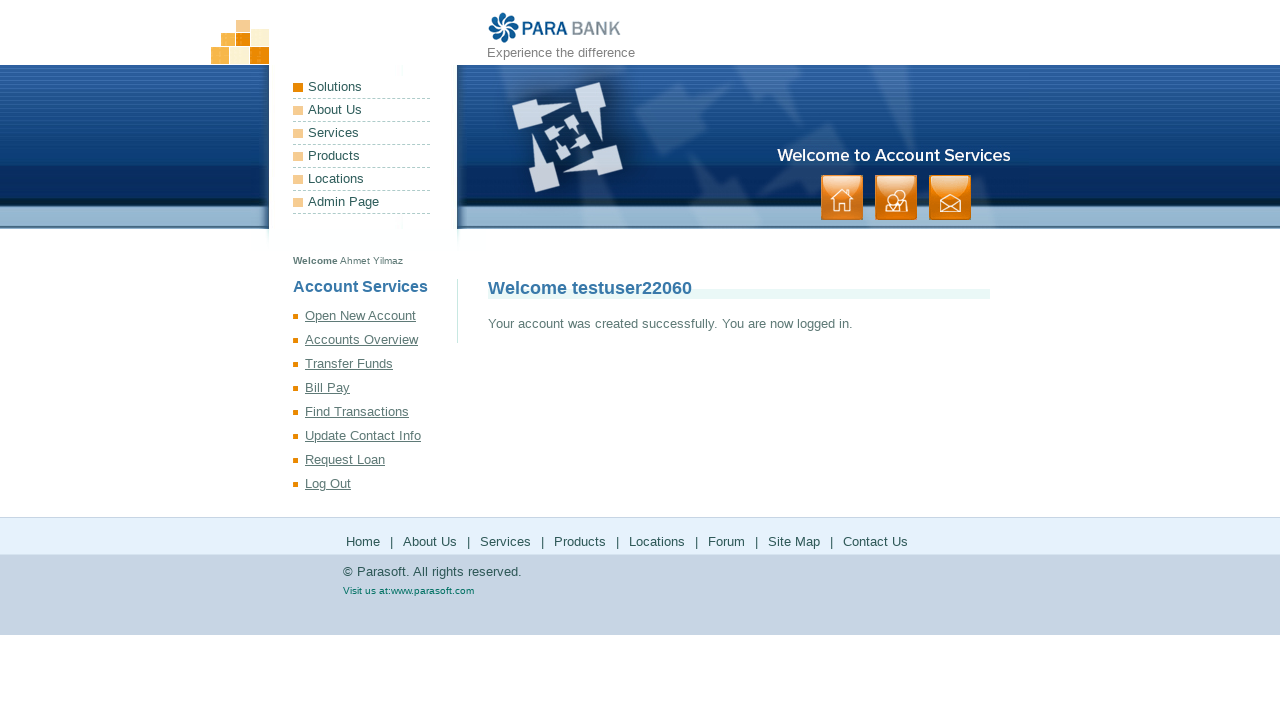

Welcome page title loaded after registration
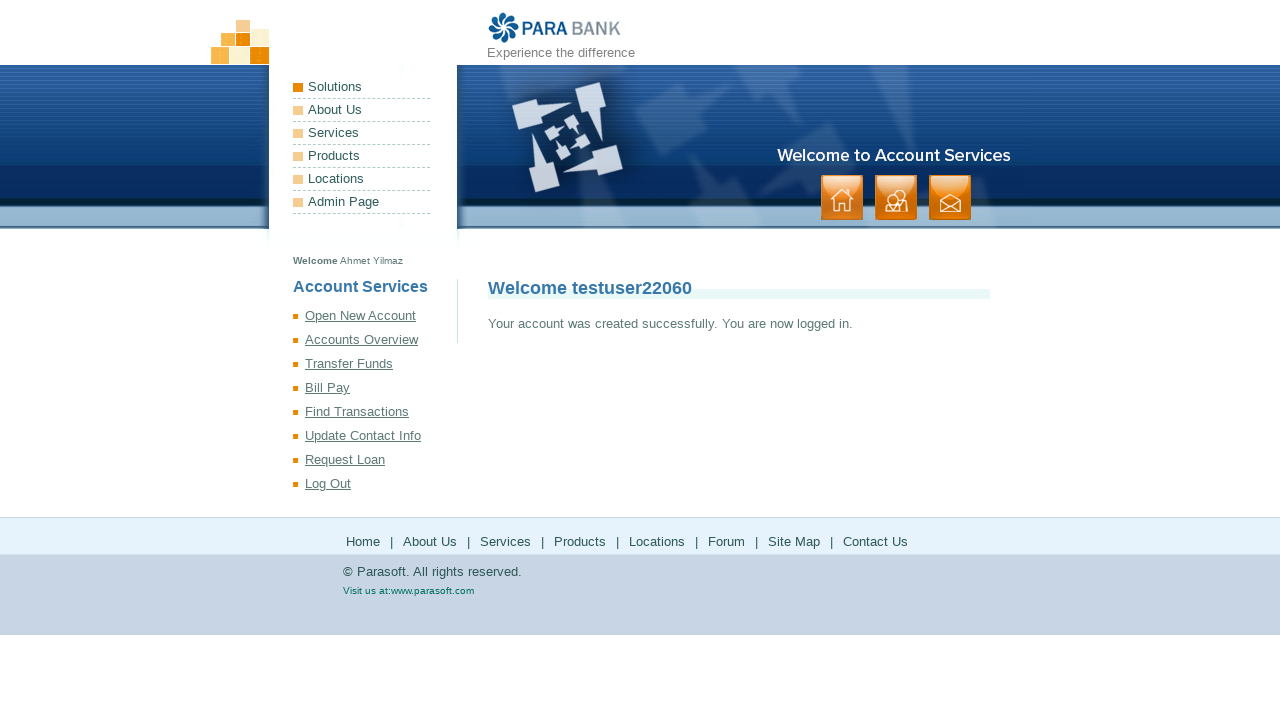

Retrieved success message: 'Welcome testuser22060'
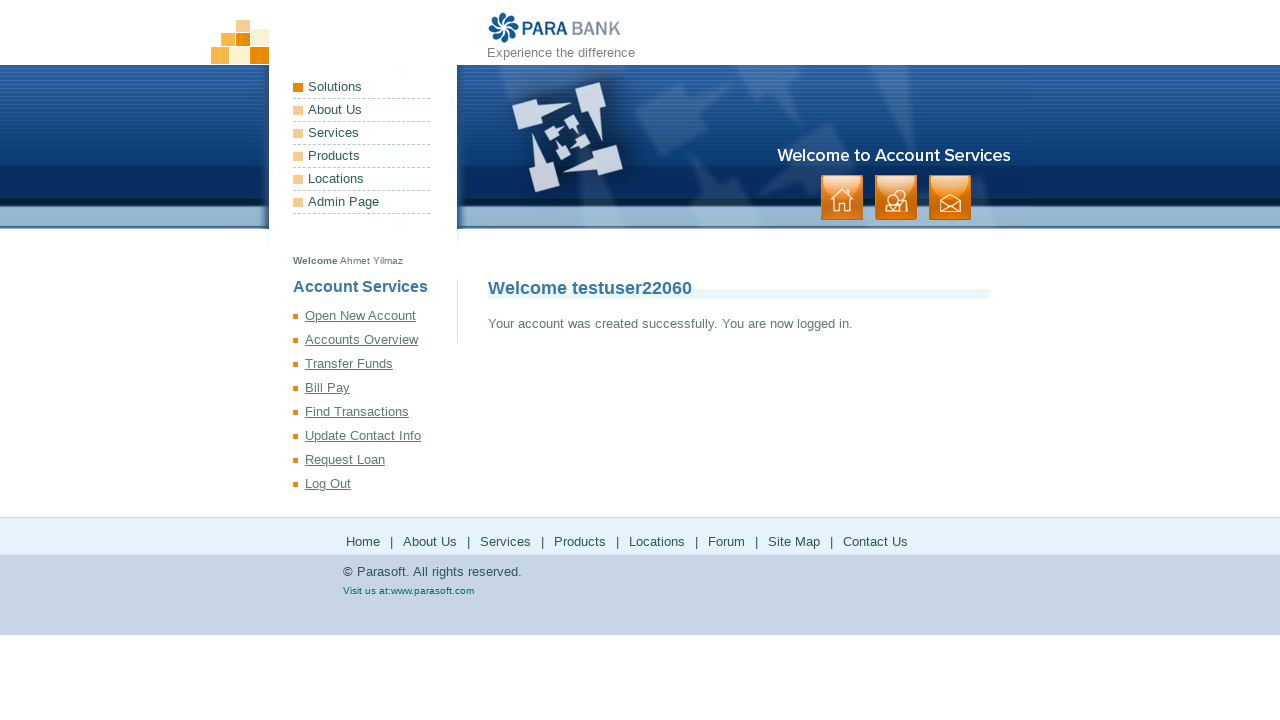

Verified 'Welcome' message appeared - registration successful
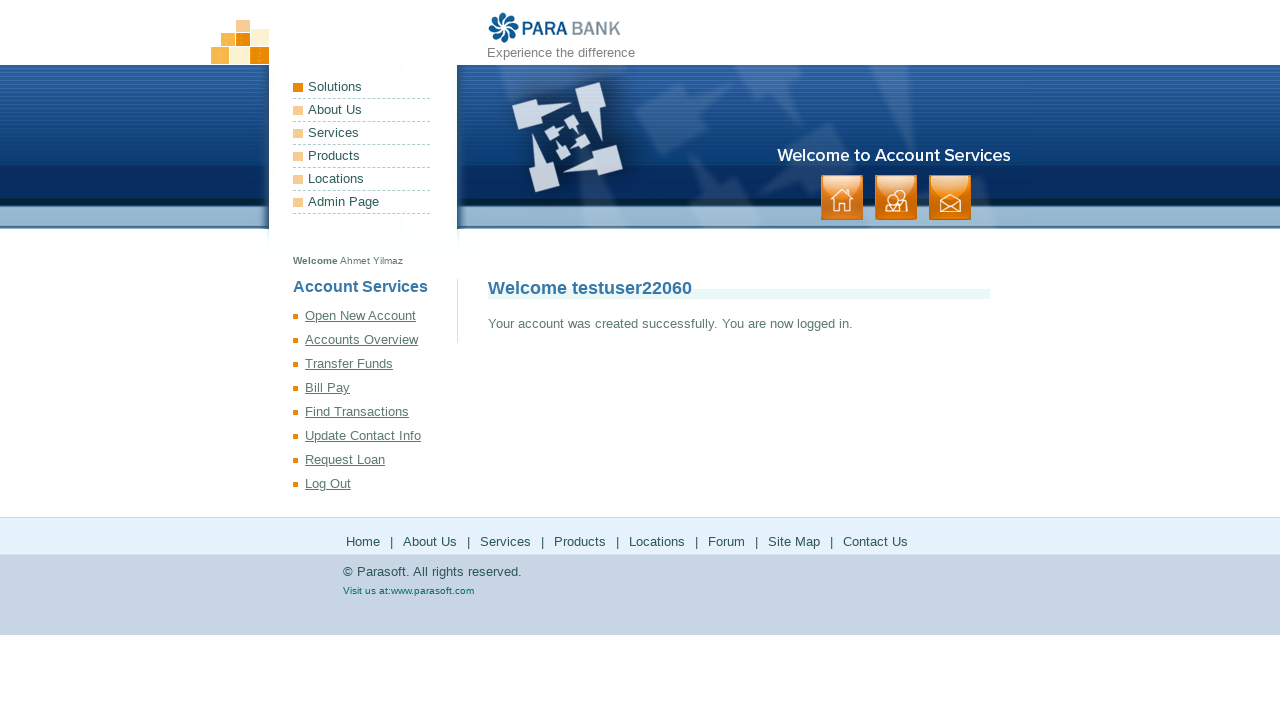

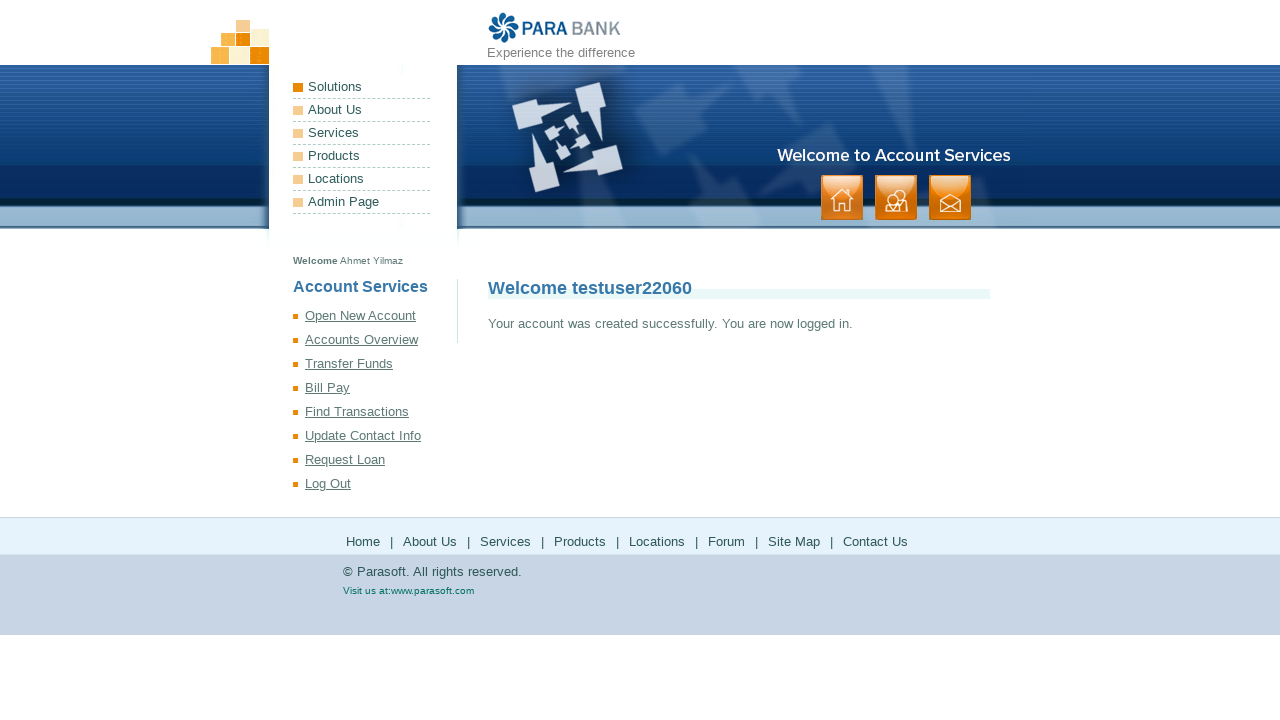